Tests droppable functionality using click-and-hold technique to drag an element from source to target

Starting URL: https://jqueryui.com

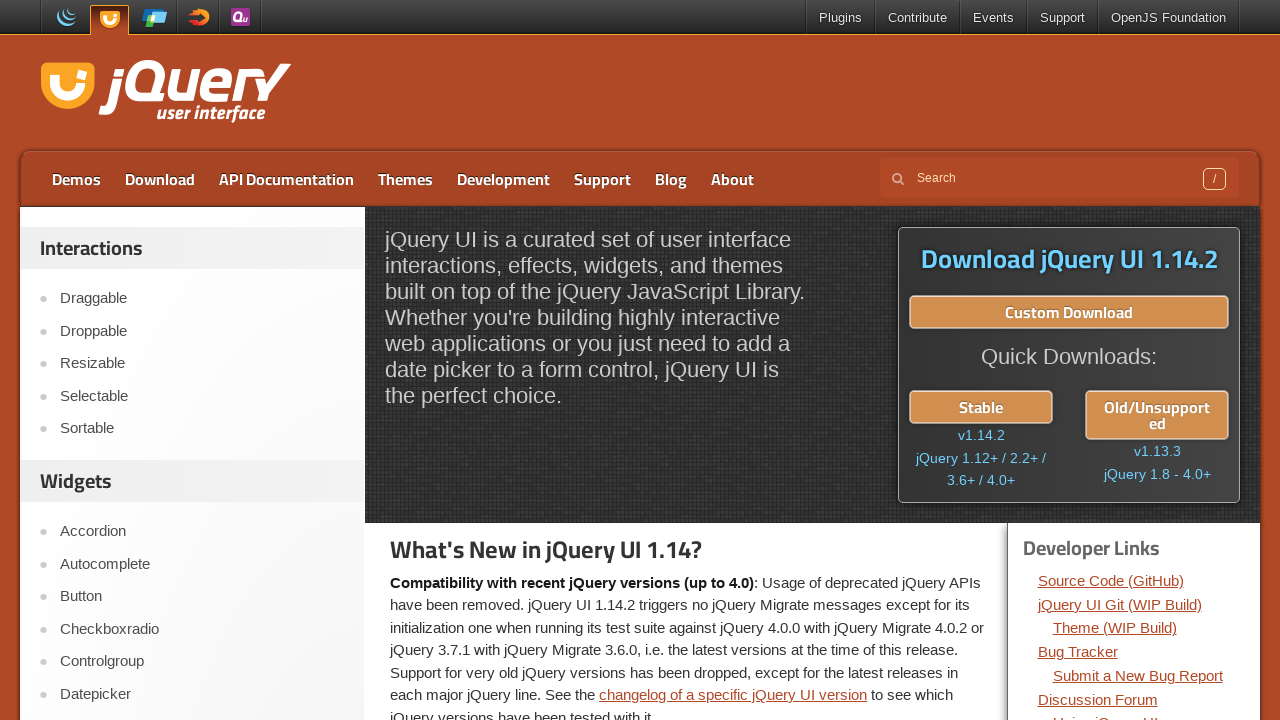

Clicked on Droppable link at (202, 331) on text=Droppable
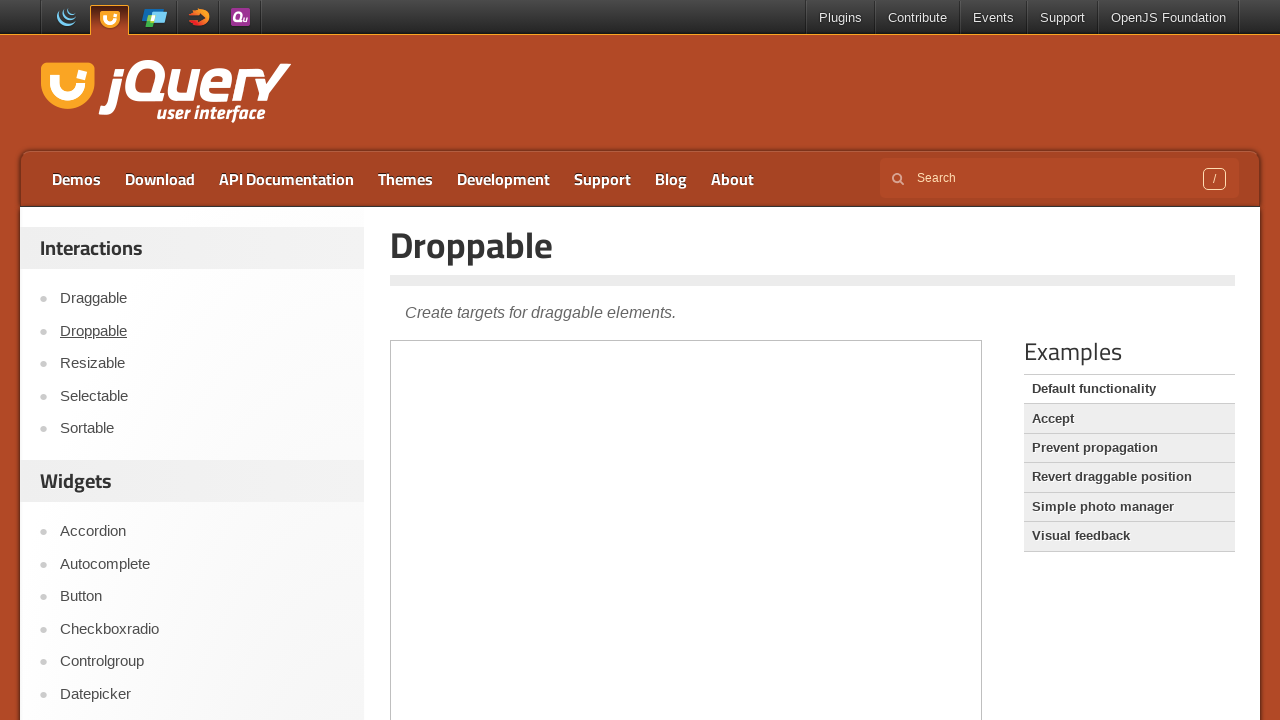

Located demo iframe
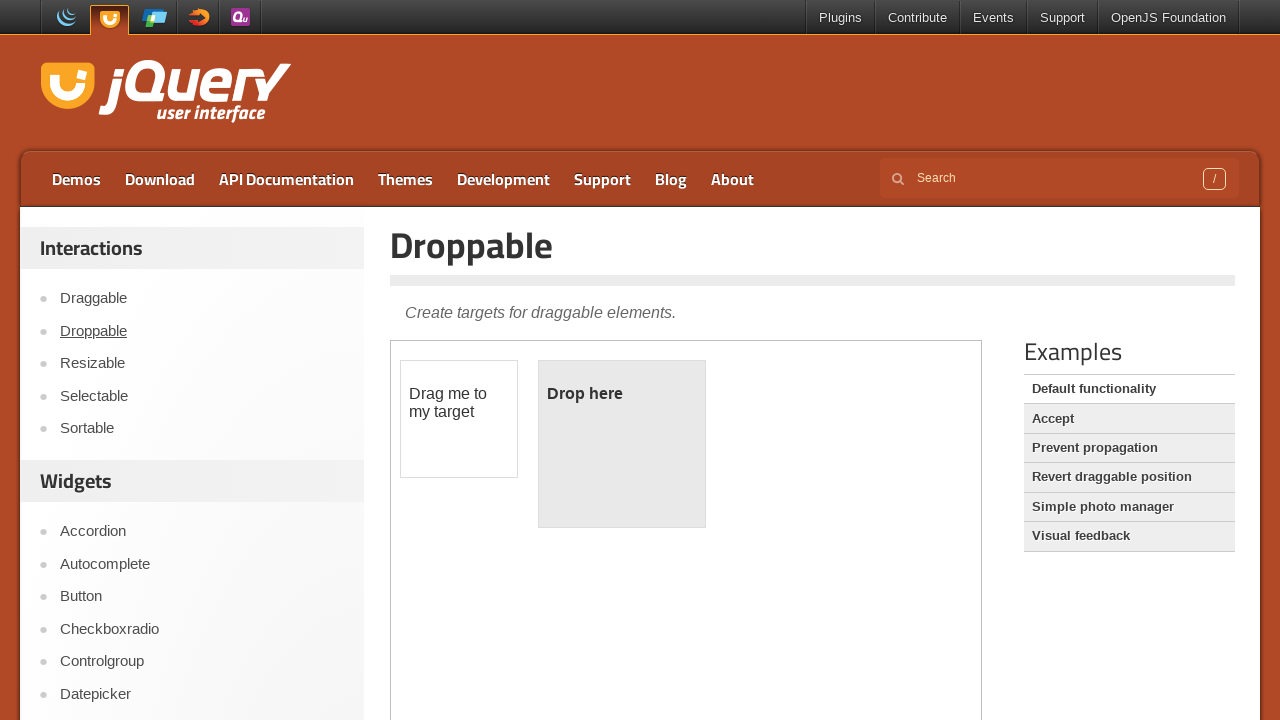

Located draggable source element
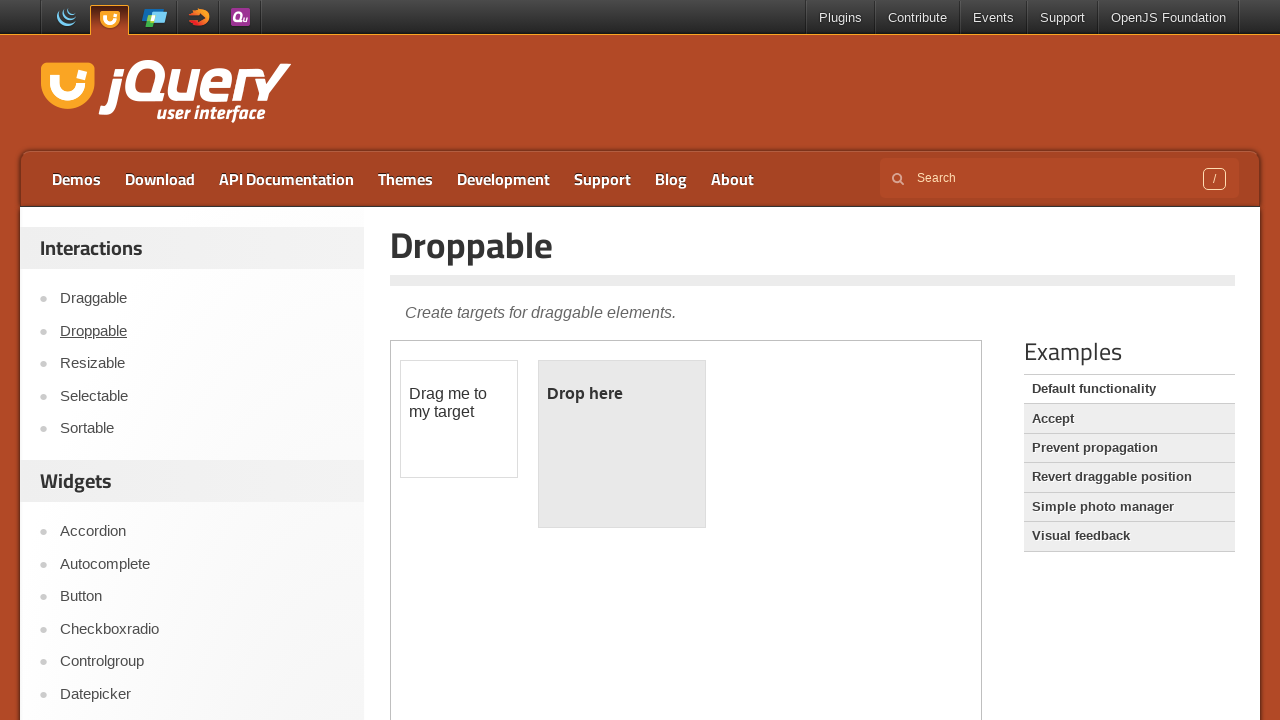

Located droppable target element
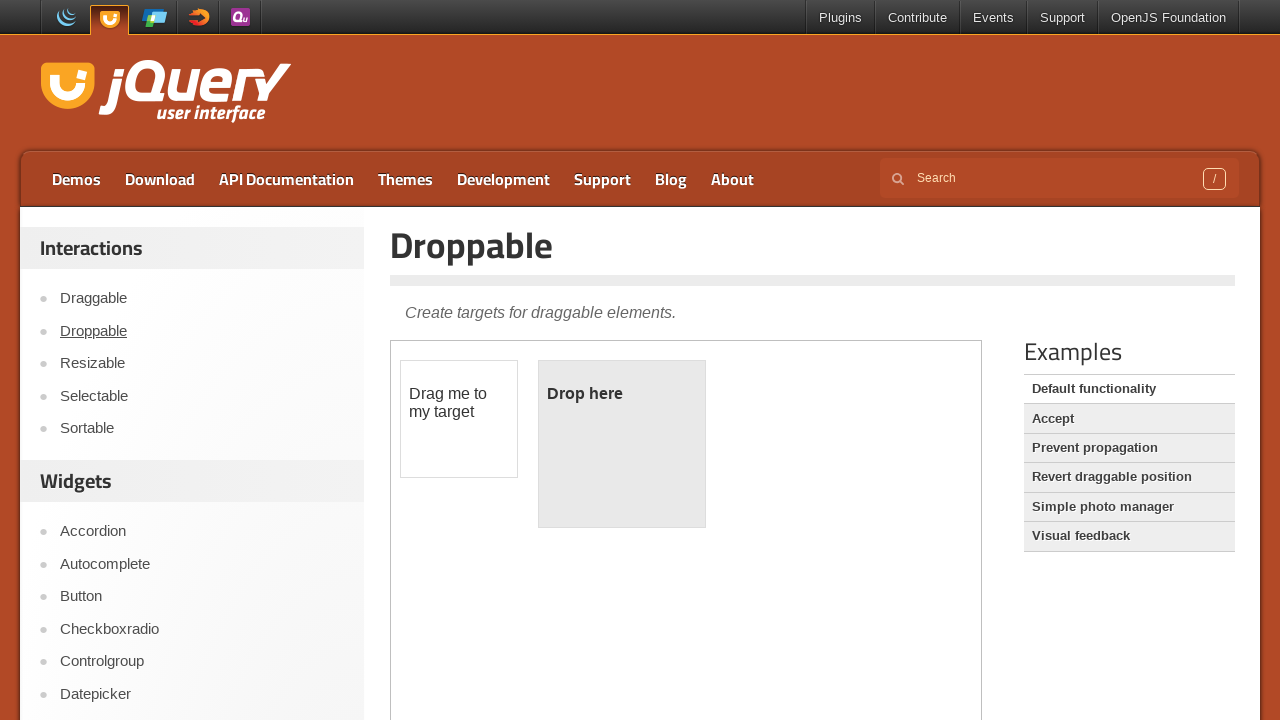

Retrieved bounding box for source element
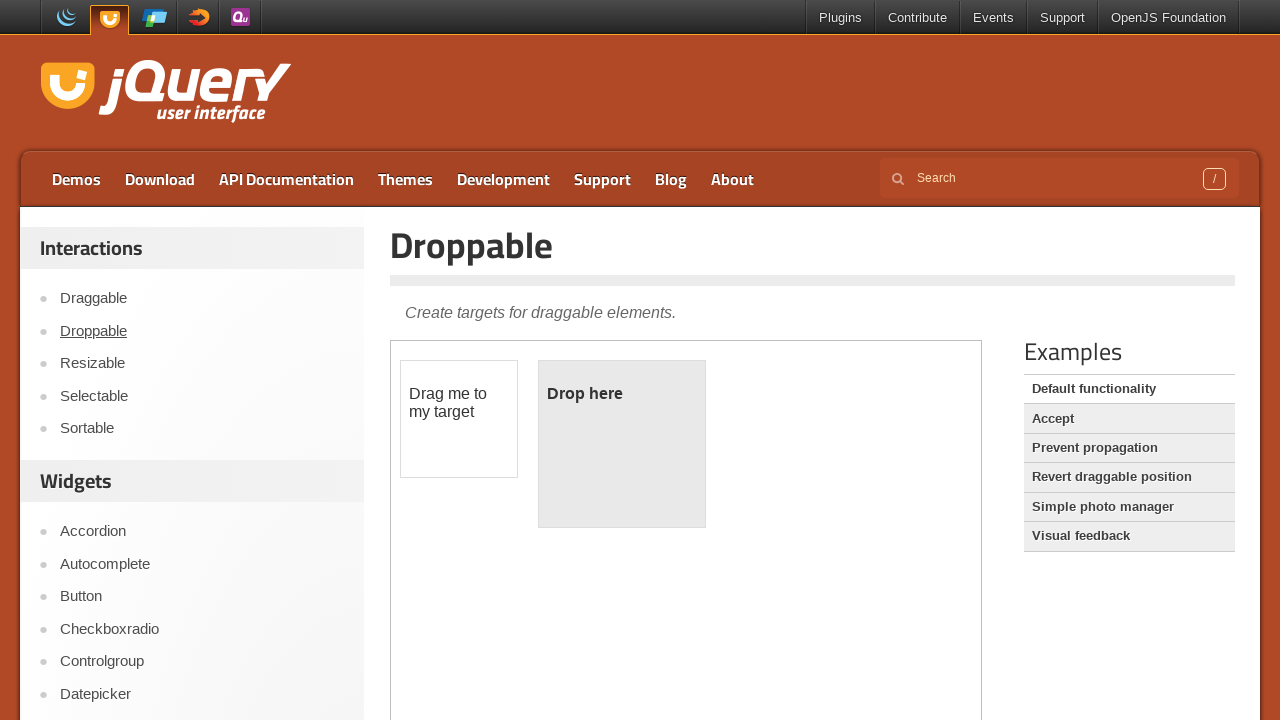

Retrieved bounding box for target element
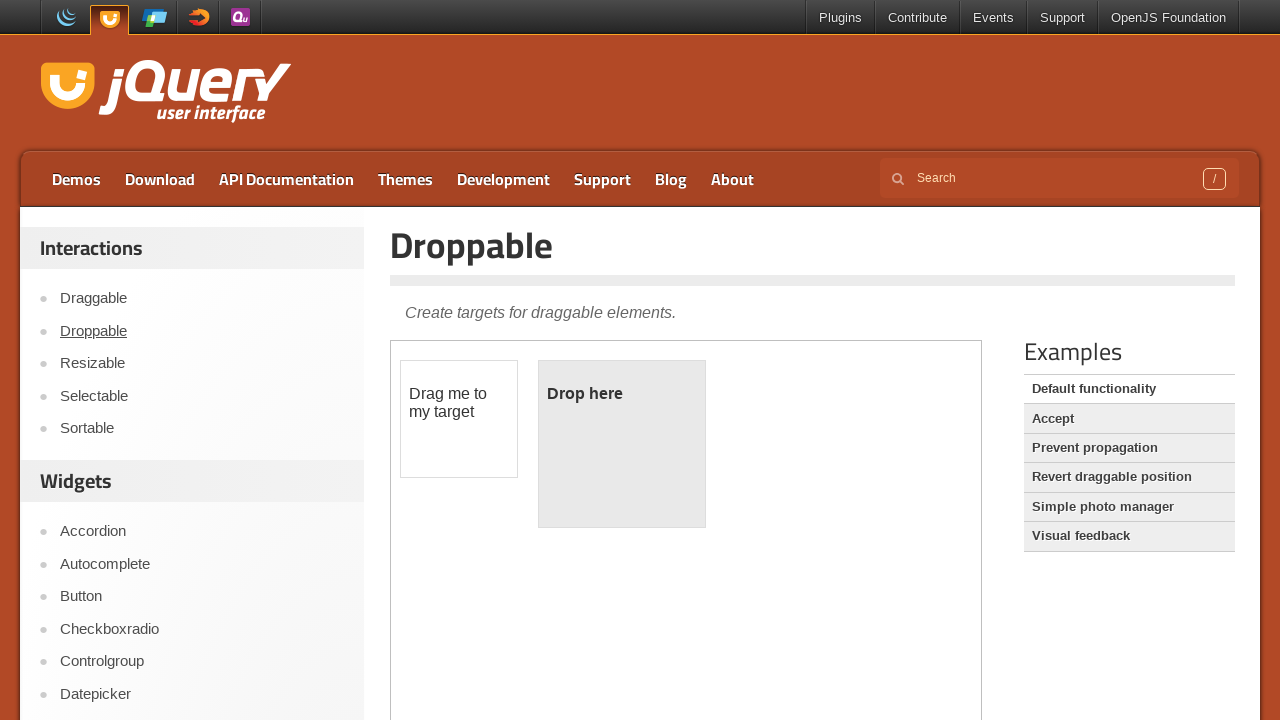

Moved mouse to center of source element at (459, 419)
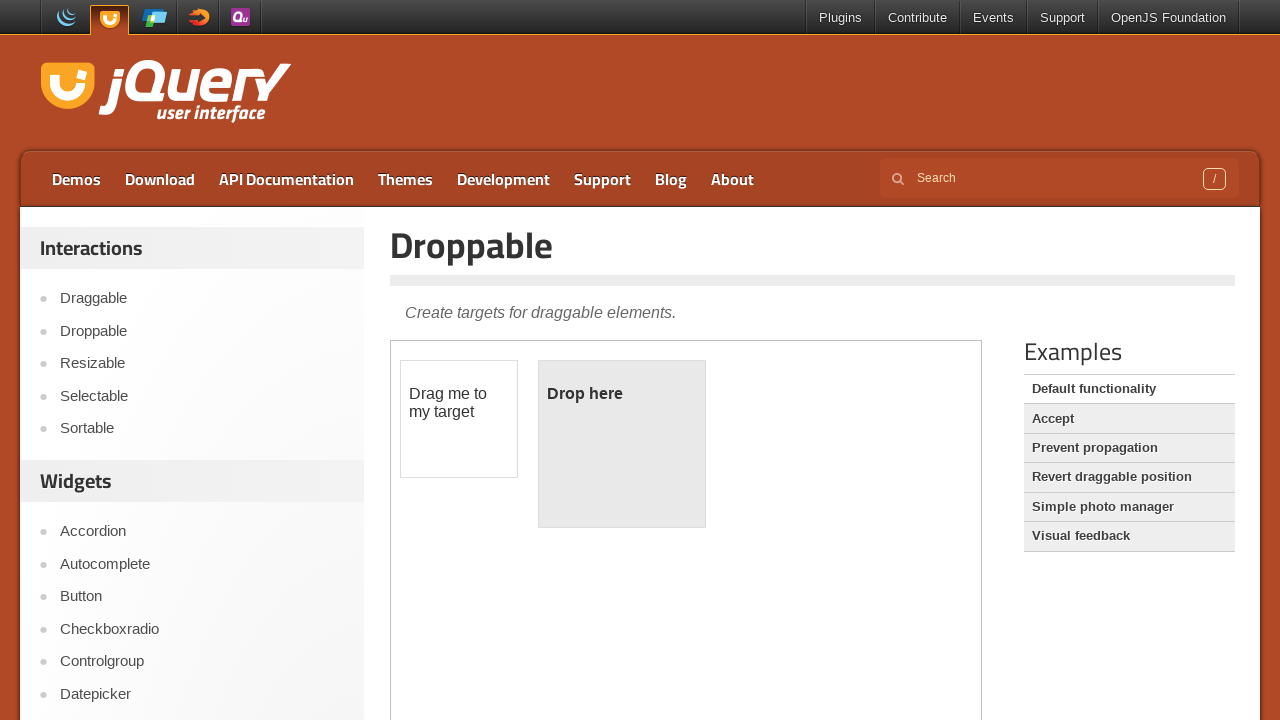

Pressed mouse button down to initiate drag at (459, 419)
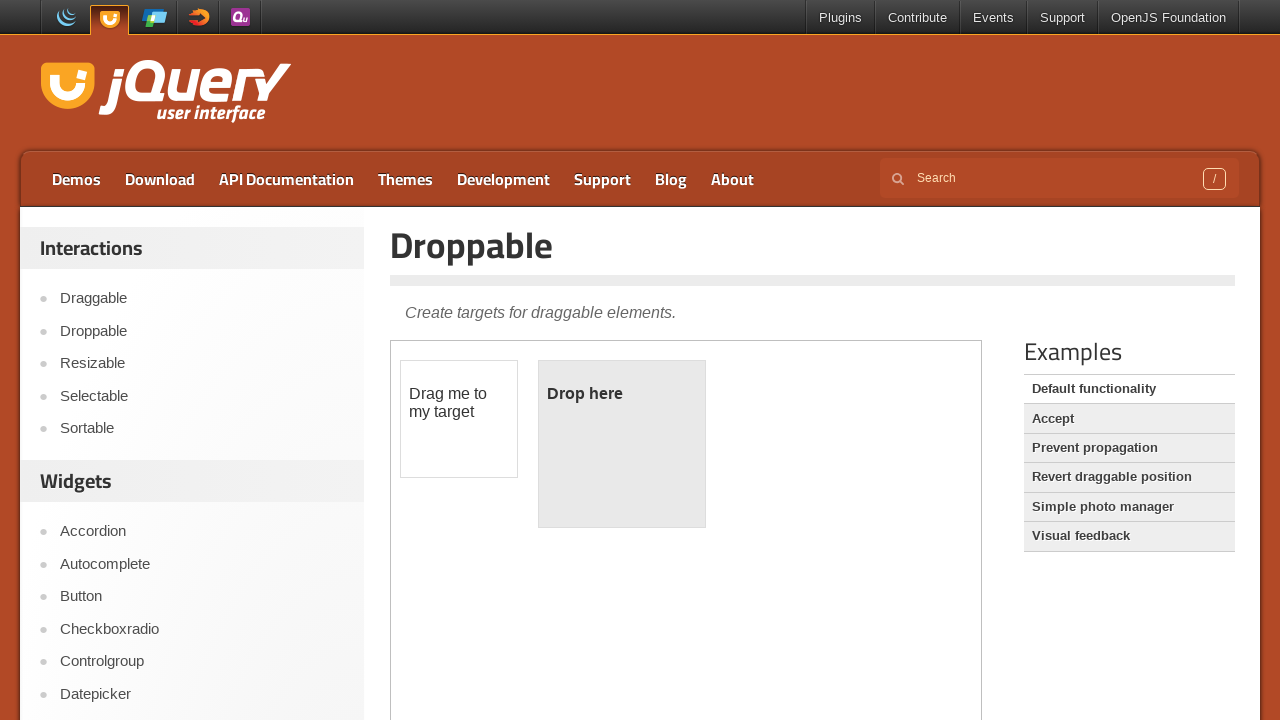

Dragged element to center of target location at (622, 444)
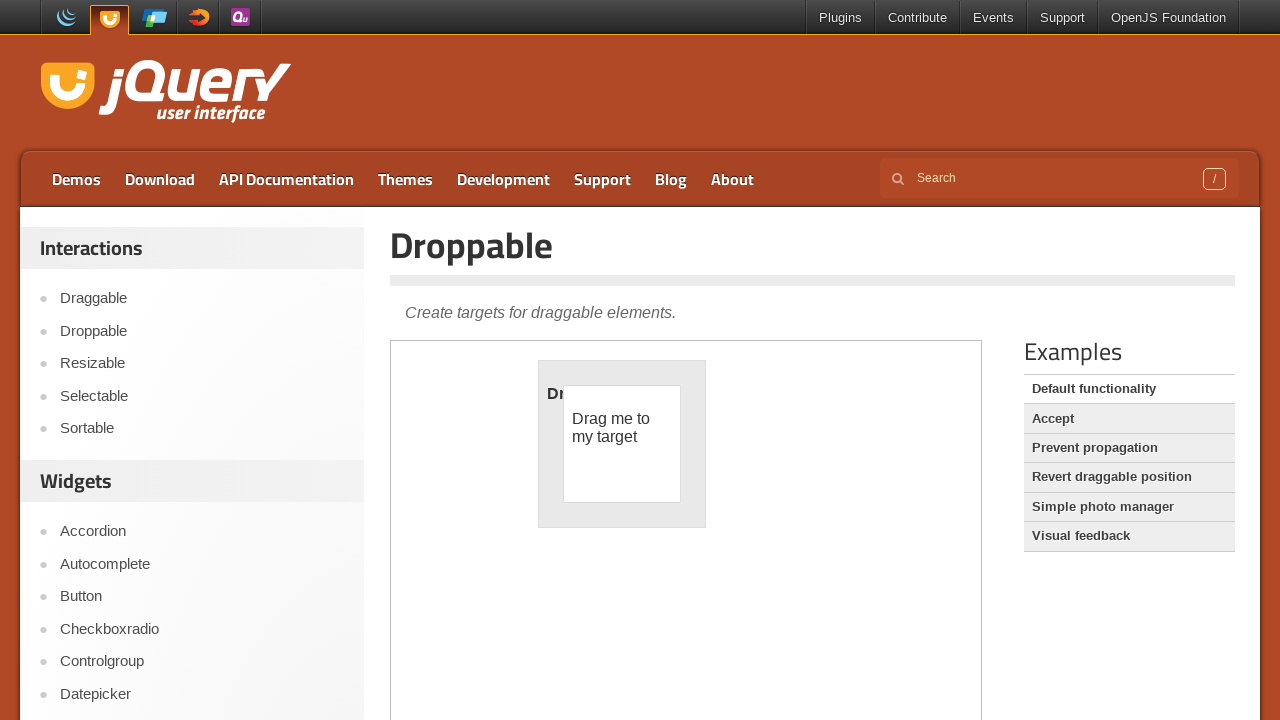

Released mouse button to complete drag and drop at (622, 444)
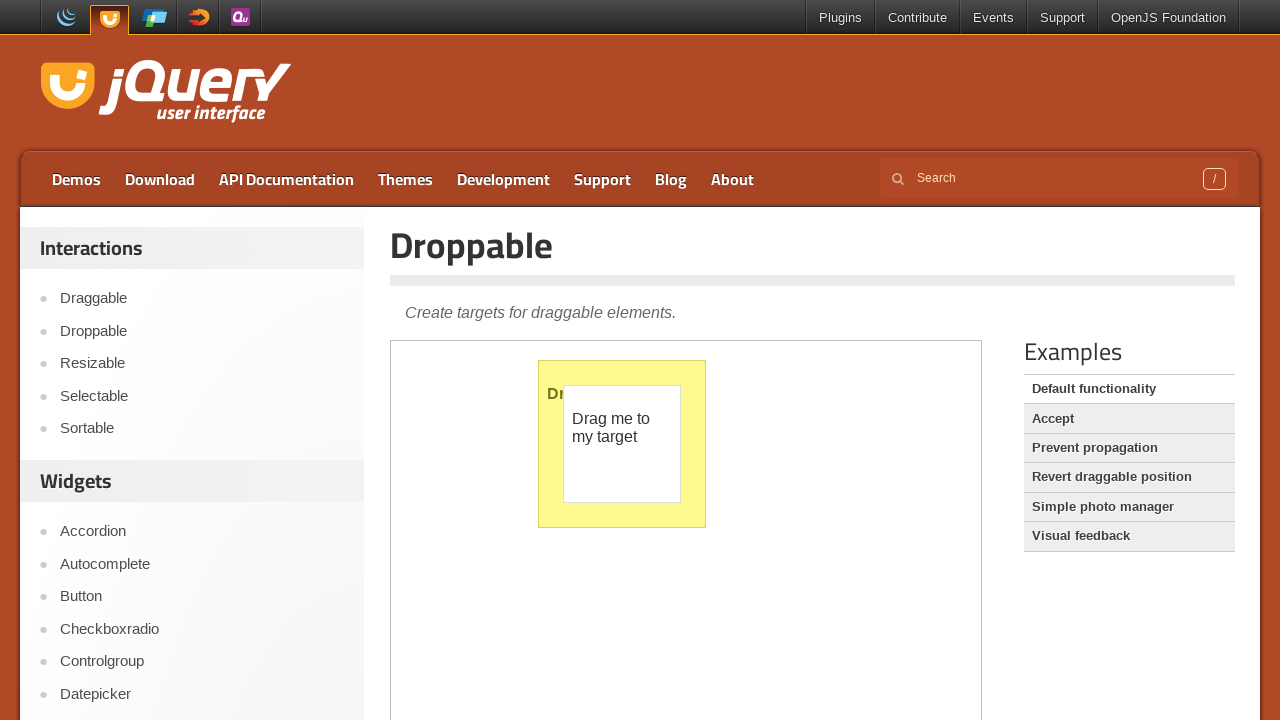

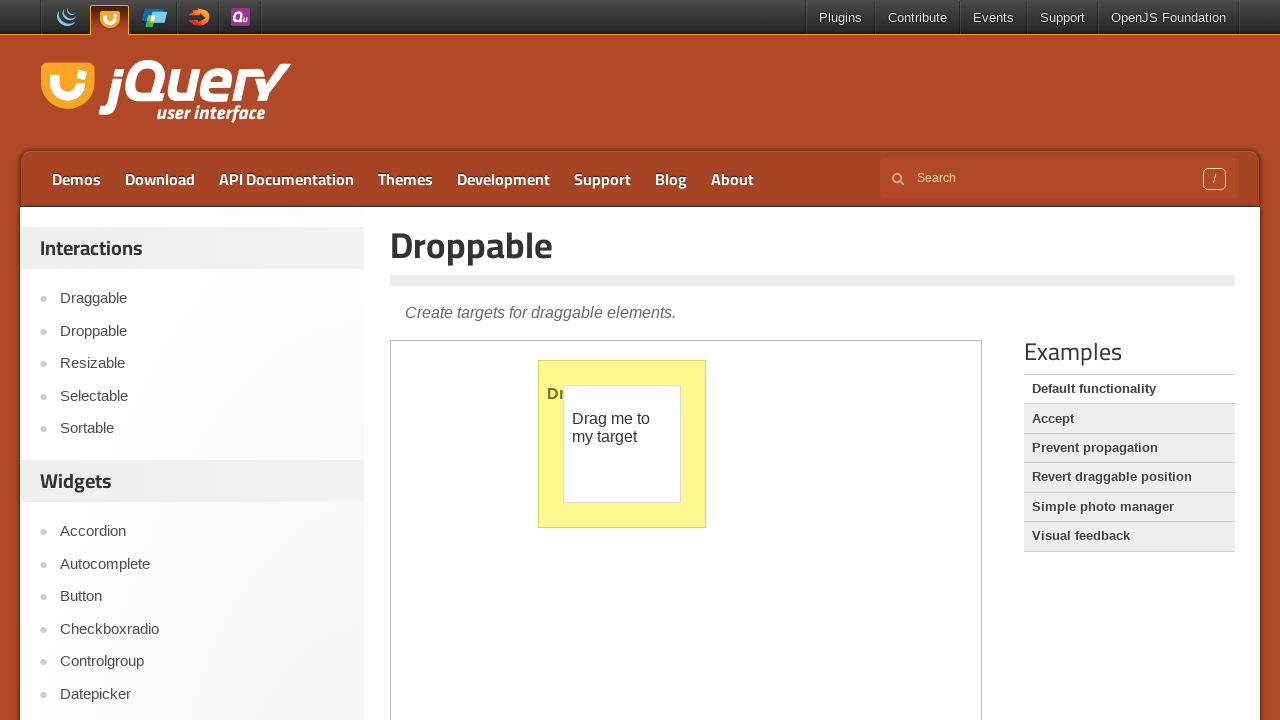